Tests JavaScript synchronization by waiting for async messages to load on a demo page, verifying that JavaScript conditions (live messages count, total requests, rendering queue) reach expected states before checking message totals.

Starting URL: https://eviltester.github.io/synchole/messages.html

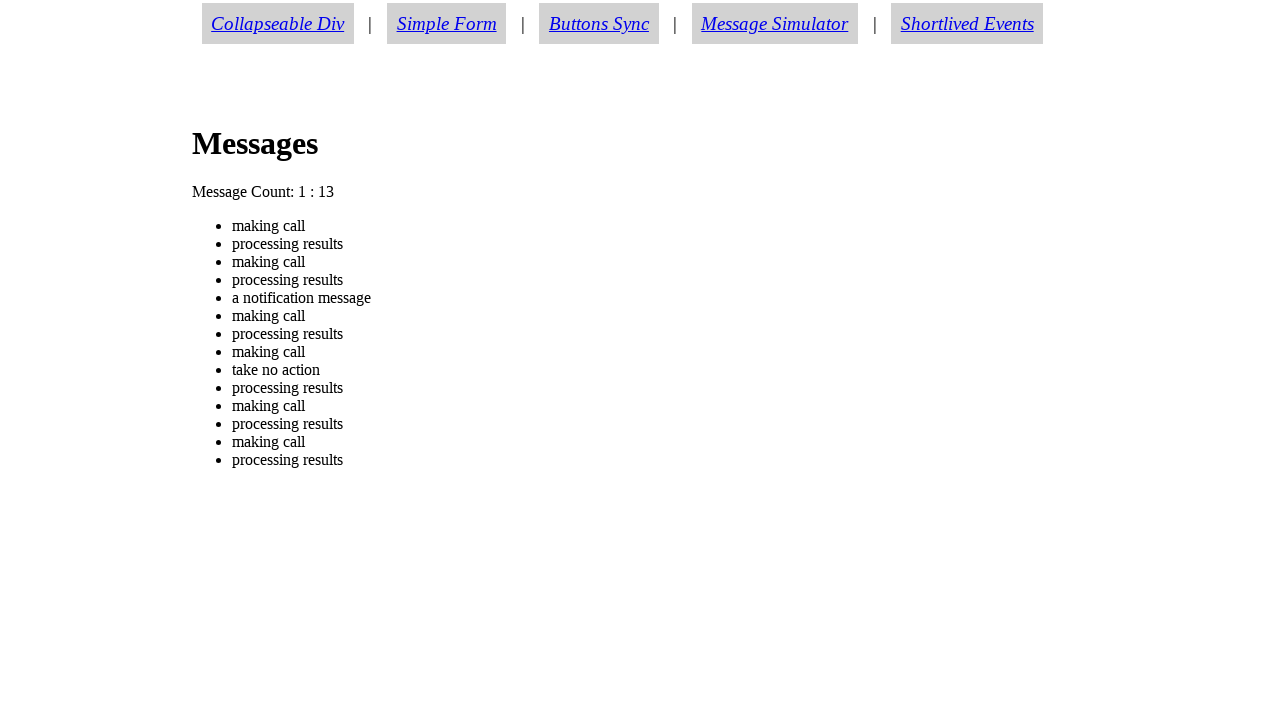

Waited for initial messages to be sent (liveMessages==0 and totalRequestsMade>0)
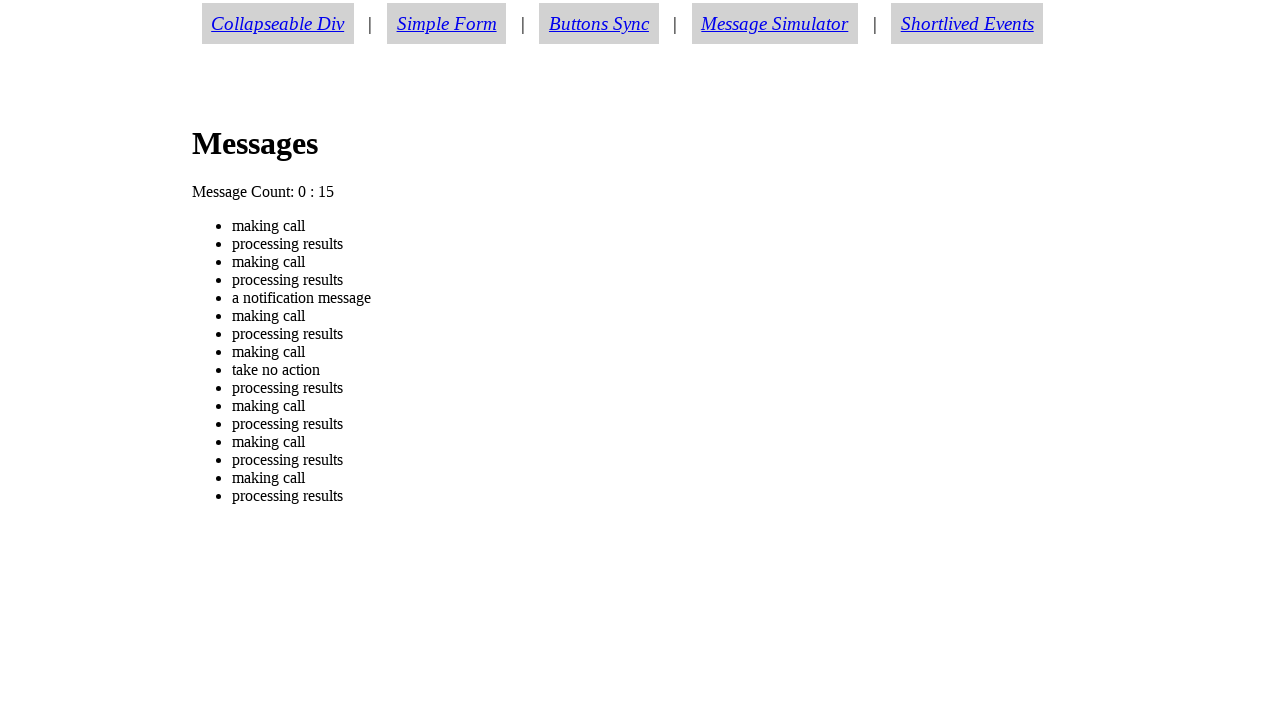

Retrieved total requests sent: 7
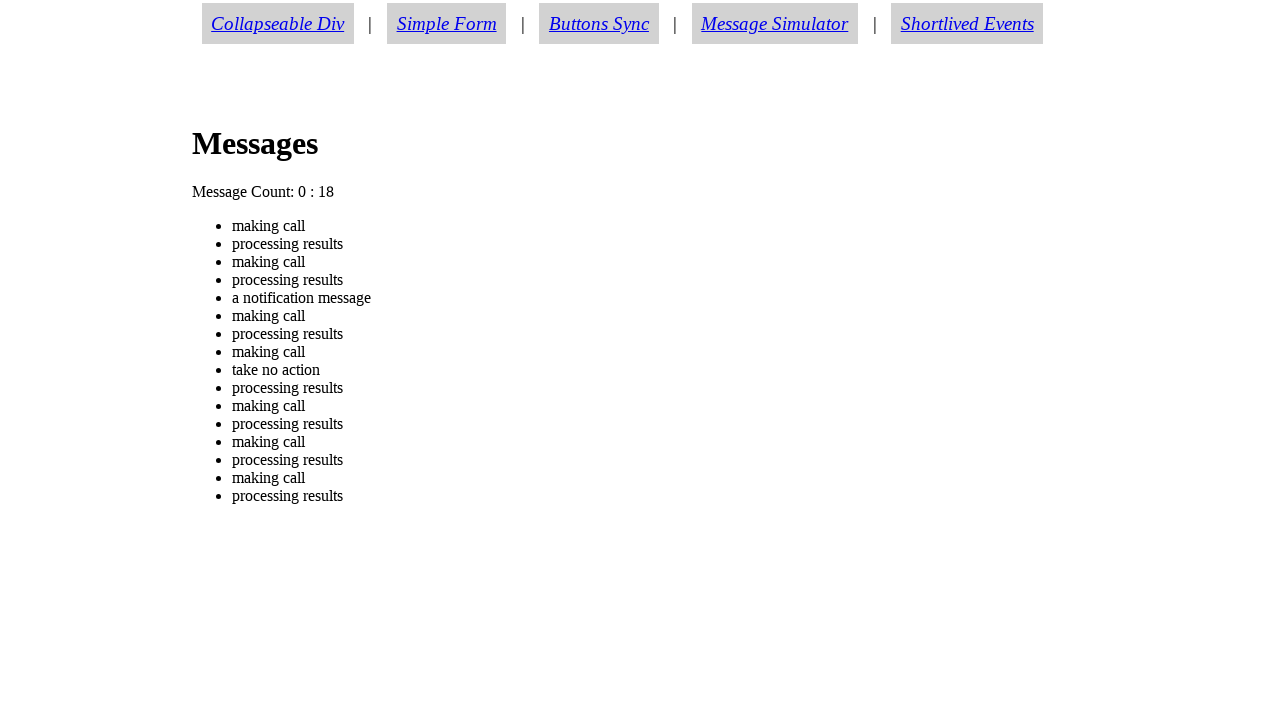

Waited for messages to be received and rendered (totalMessagesReceived>0 and renderingQueueCount==0)
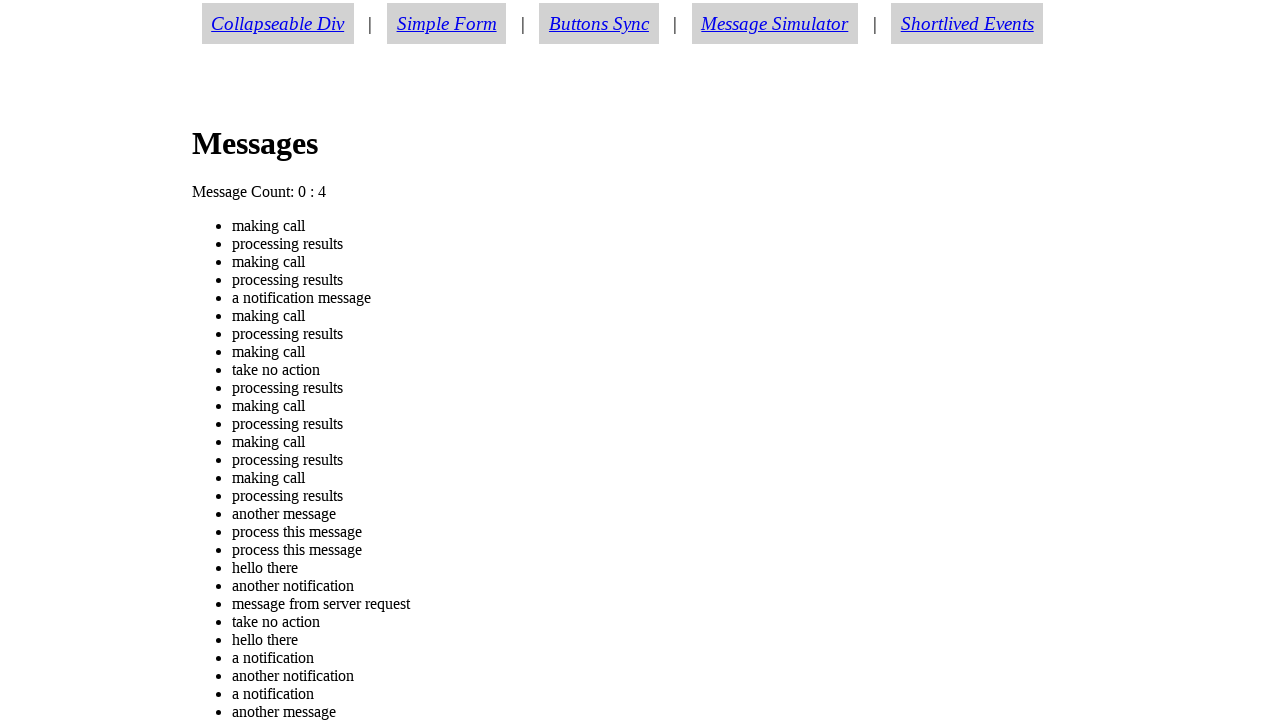

Retrieved total messages received: 20
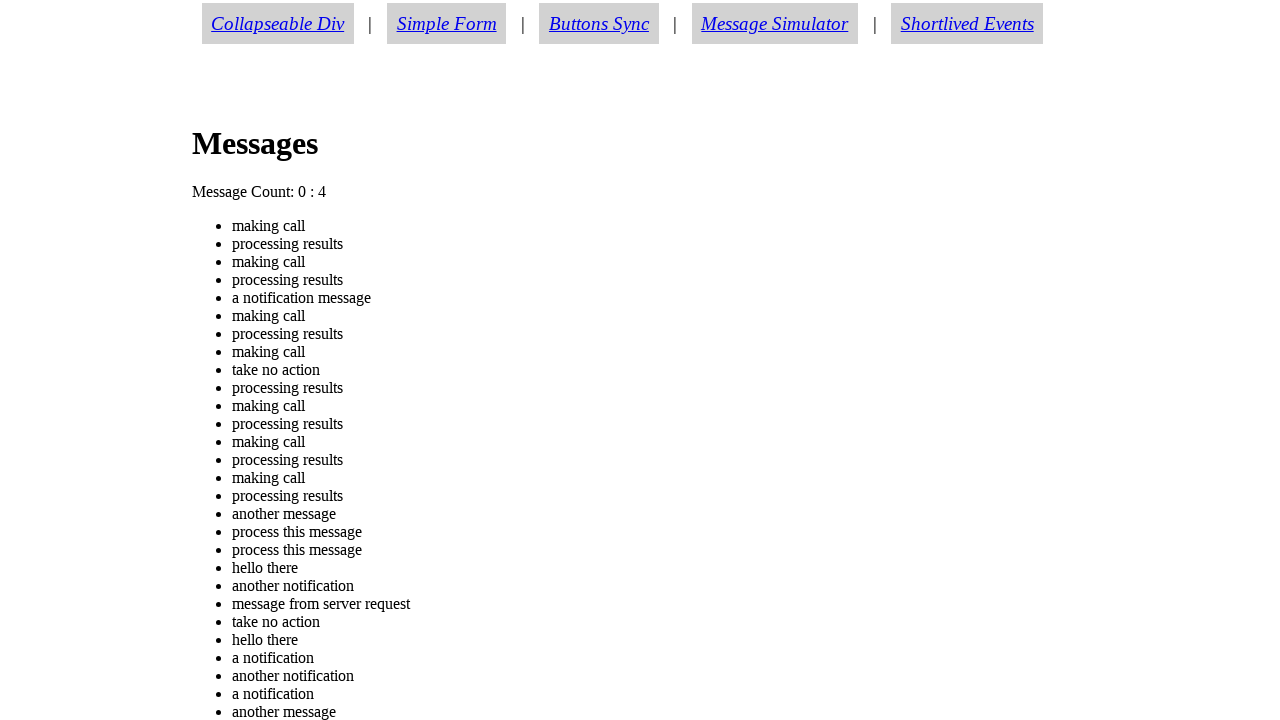

Retrieved total displayed messages: 34
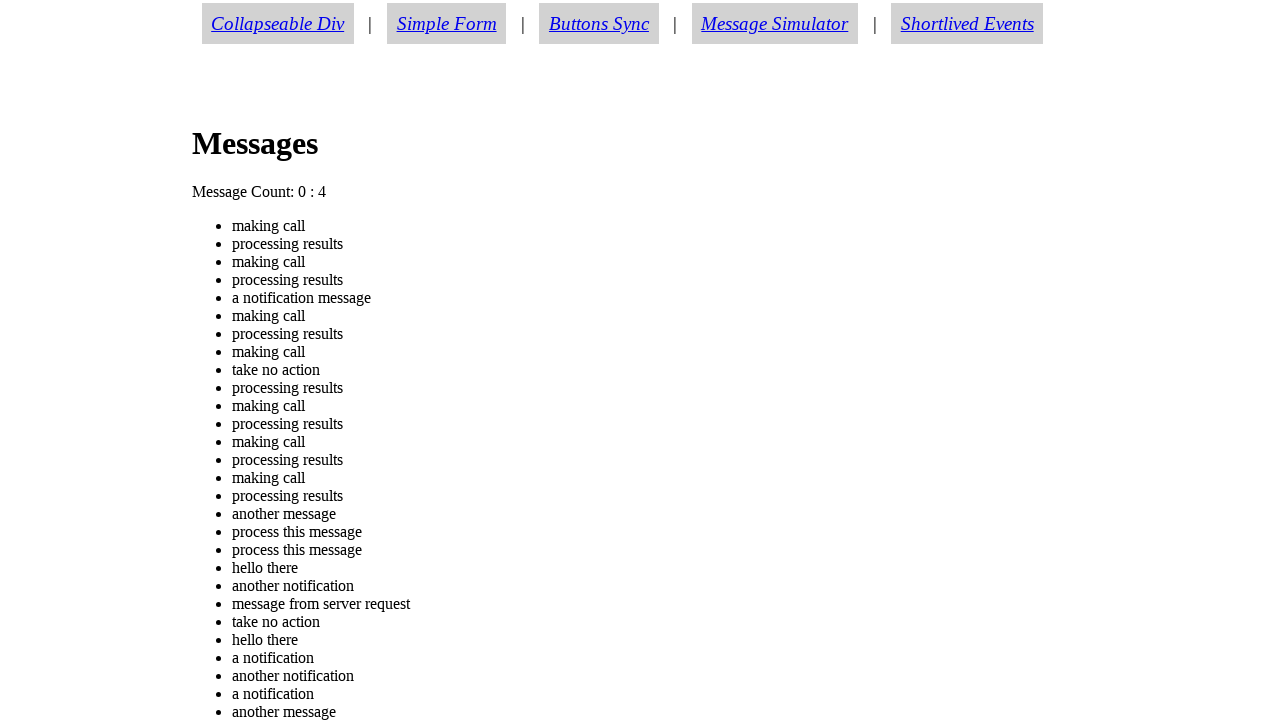

Verified message count formula: 34 == (7 * 2) + 20
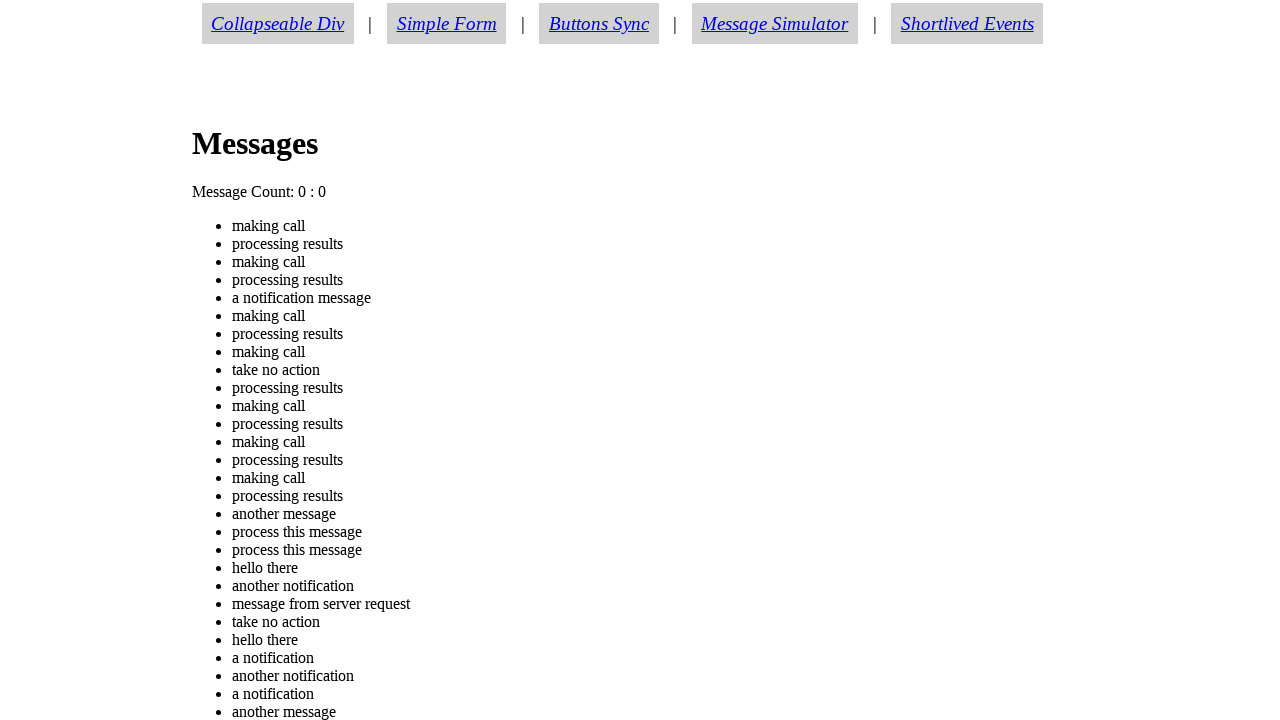

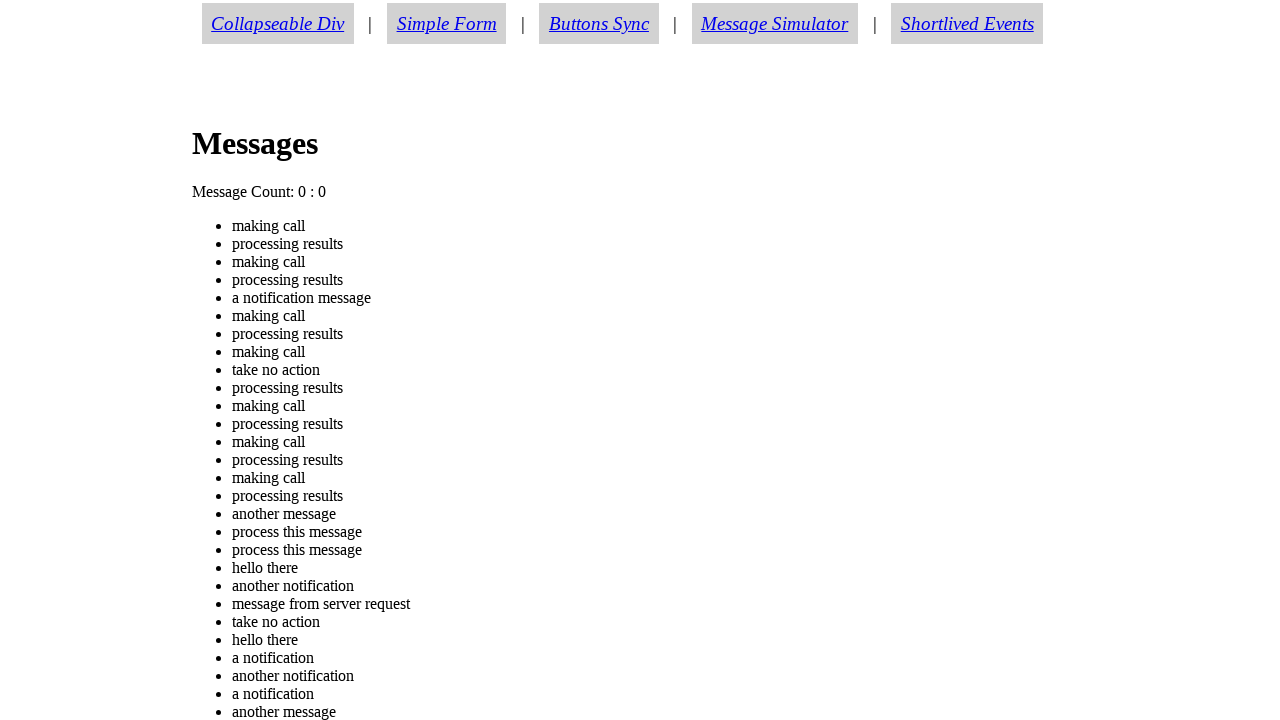